Tests Russian language search on pravoslavie.ru by searching for "Ткачев" (Tkachev) and verifying search results appear with the correct author attribution

Starting URL: http://www.pravoslavie.ru/

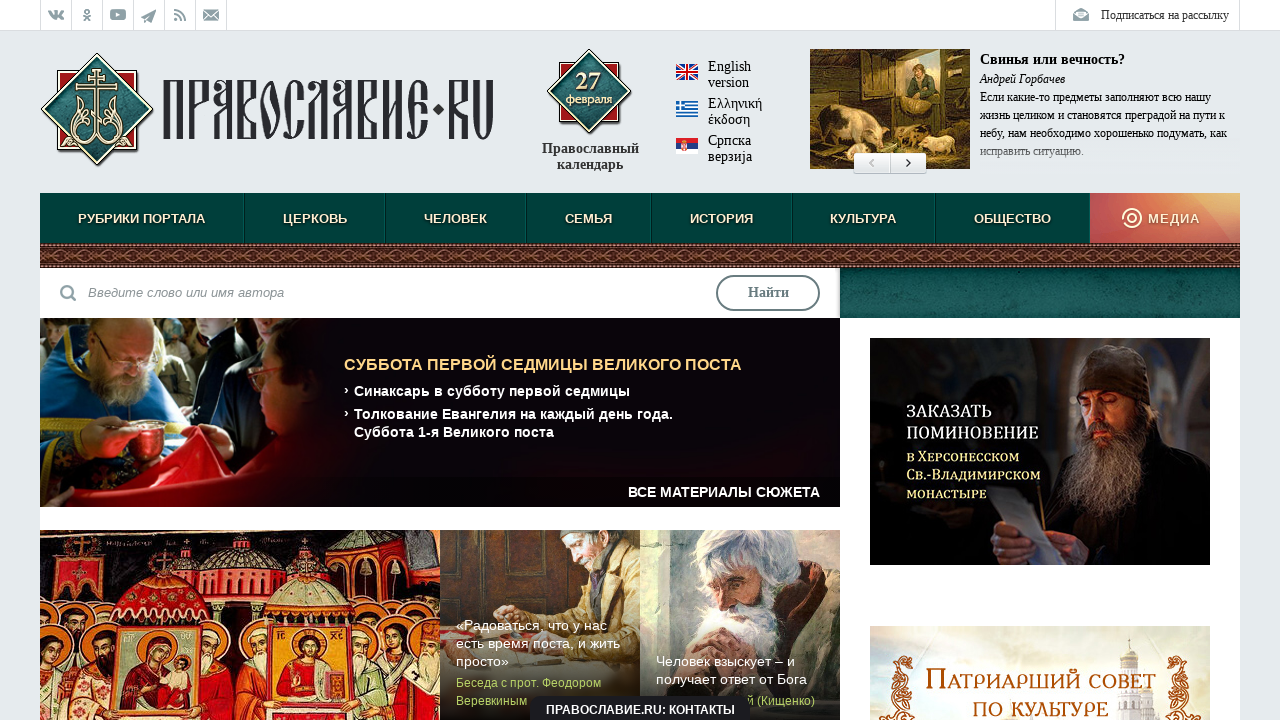

Filled search field with 'Ткачев' (Tkachev) on input[name='q'], input[type='search'], input.search
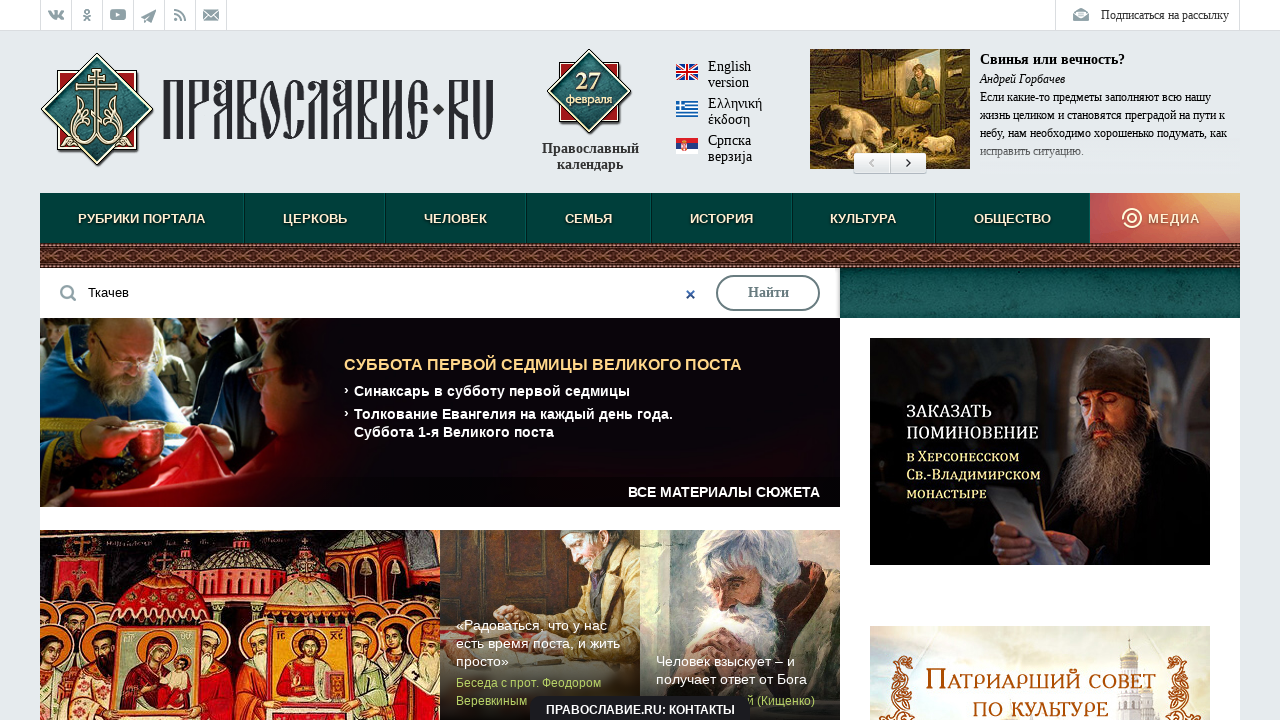

Clicked search button to submit query at (768, 293) on input[type='submit'], button[type='submit'], .search-btn
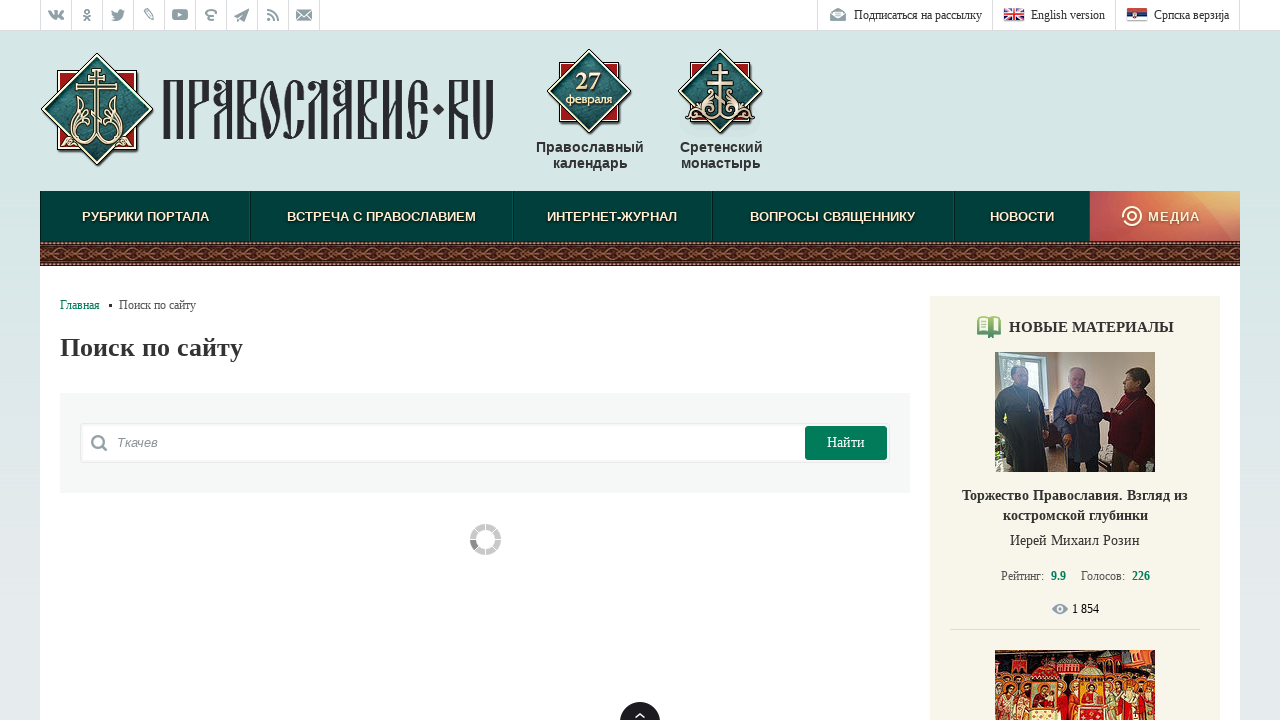

Search results loaded and displayed
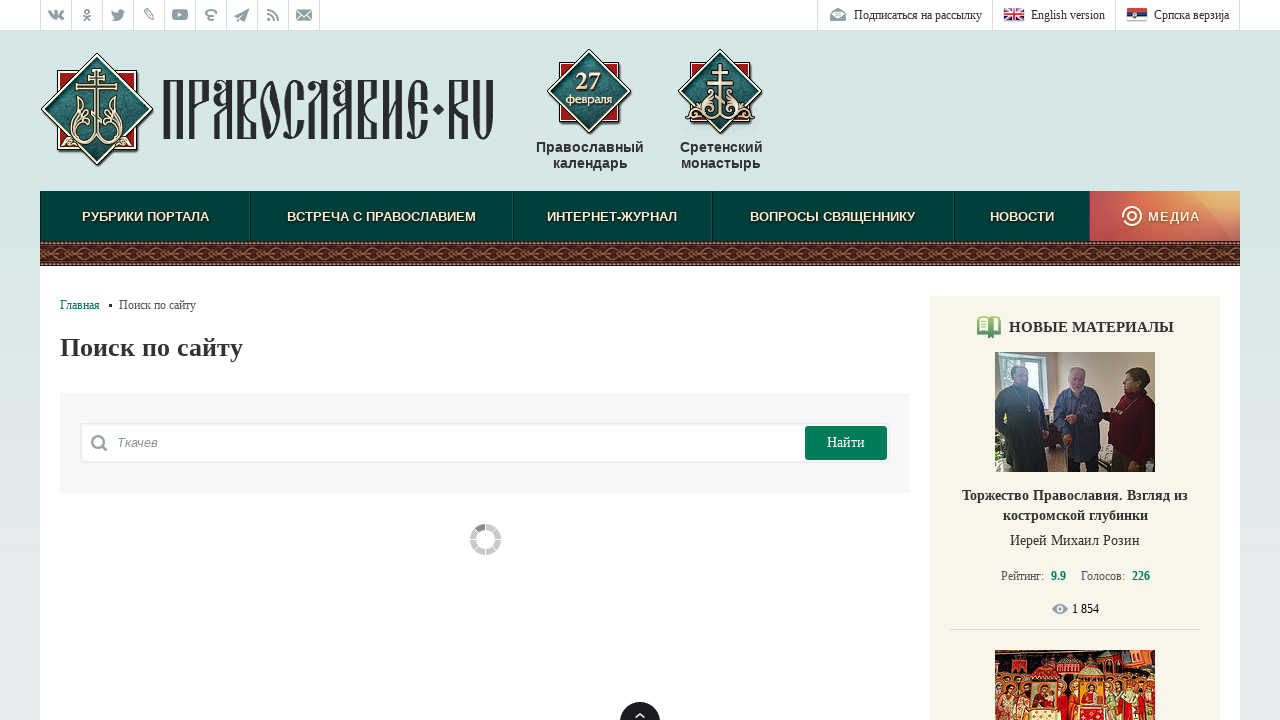

Verified search results page contains 'Поиск по сайту' (Site Search) text
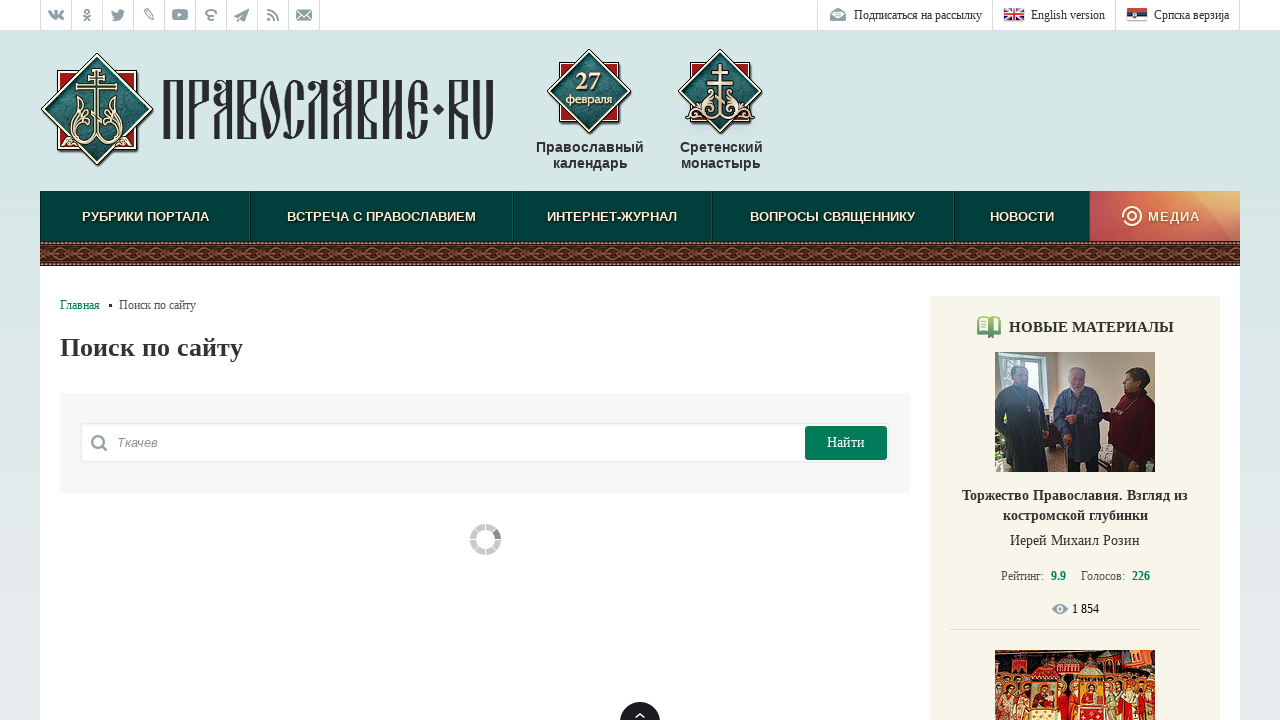

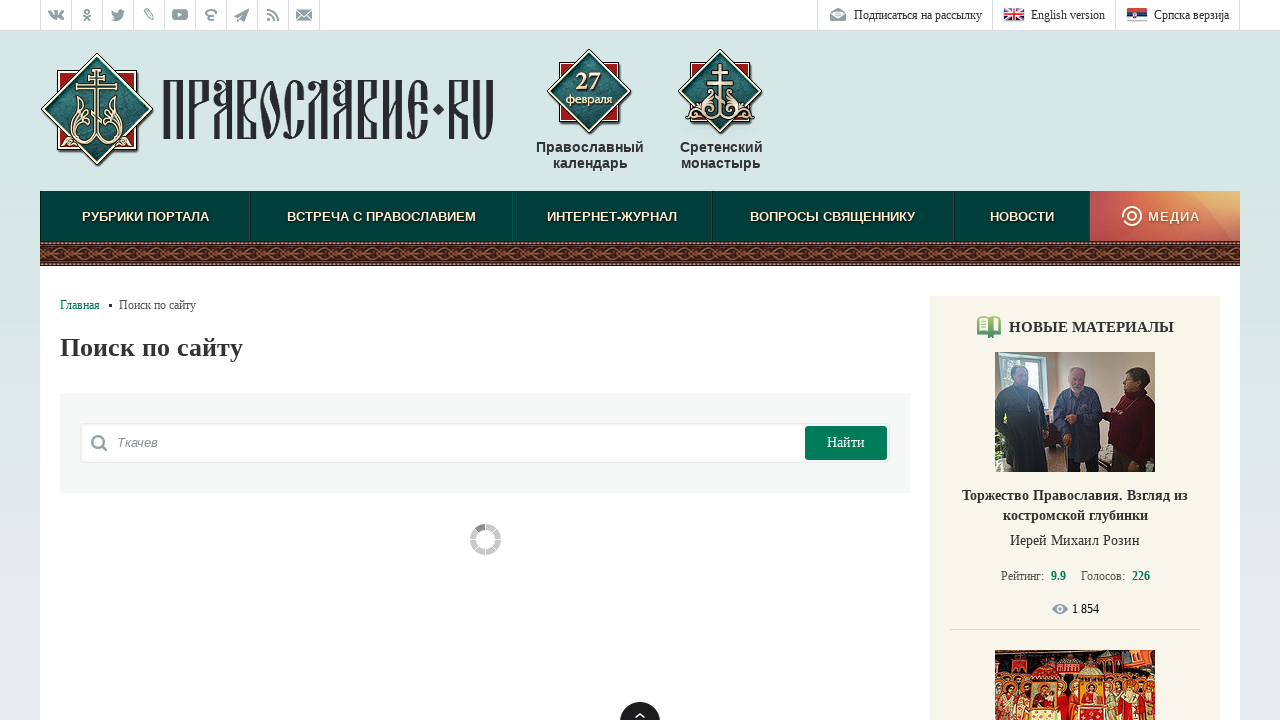